Searches for books containing 'Git' in the title and verifies search results are displayed

Starting URL: https://demoqa.com/books

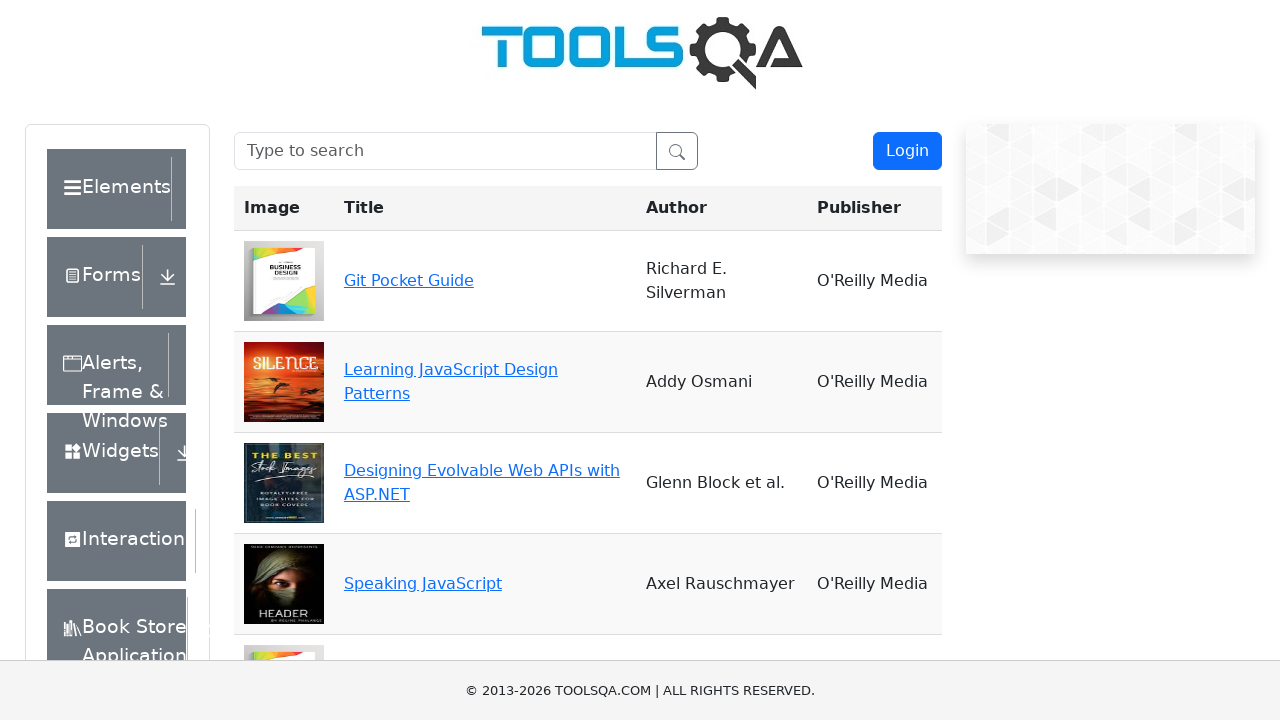

Filled search box with 'Git' on #searchBox
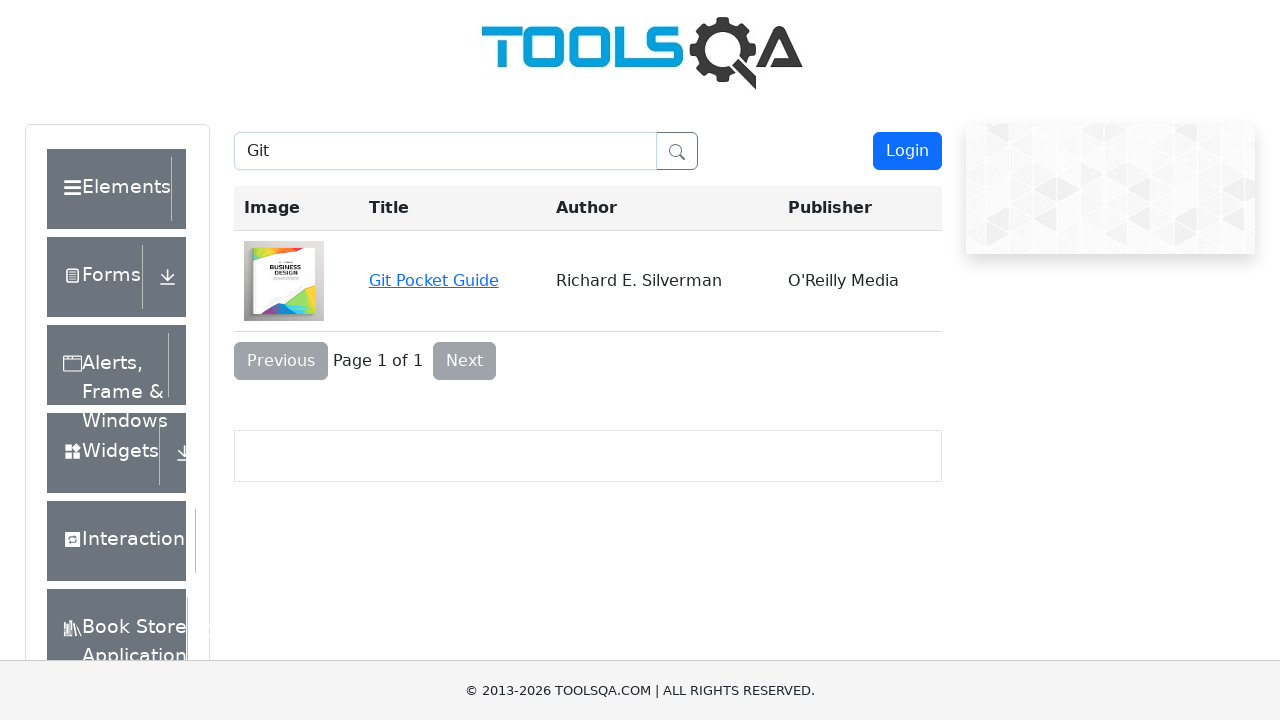

Waited 1000ms for search results to update
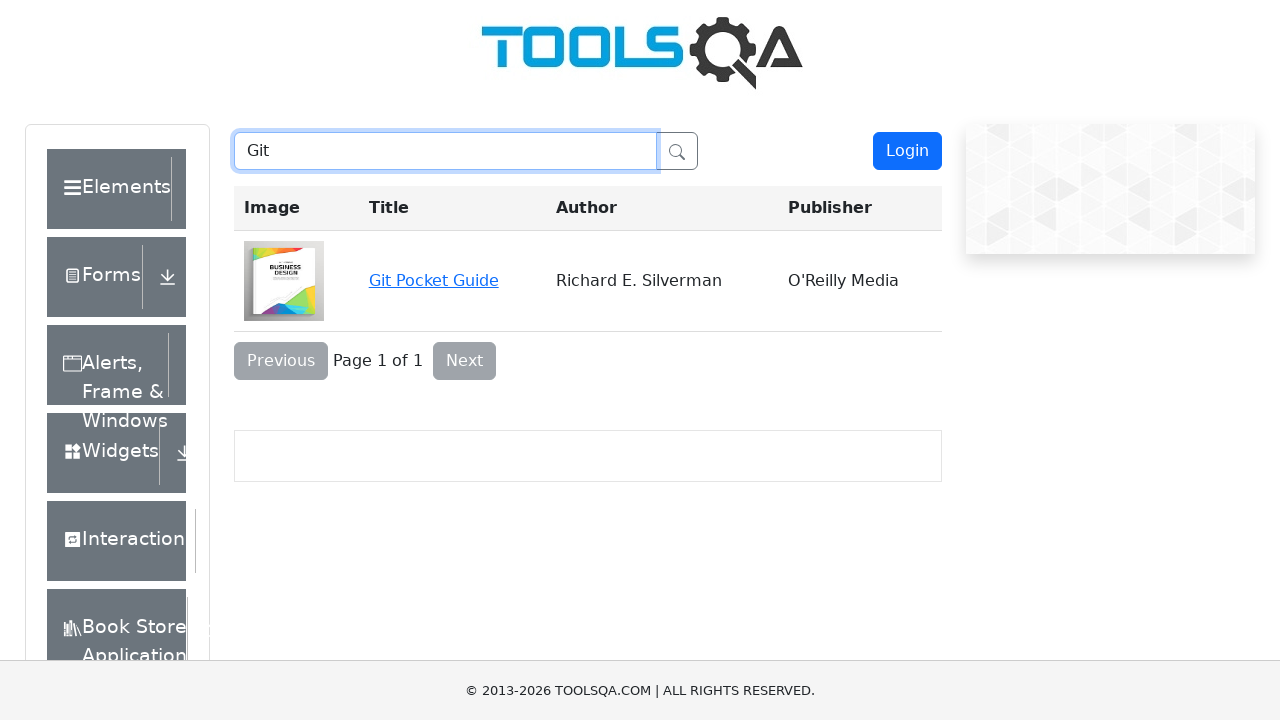

Retrieved all book links from search results
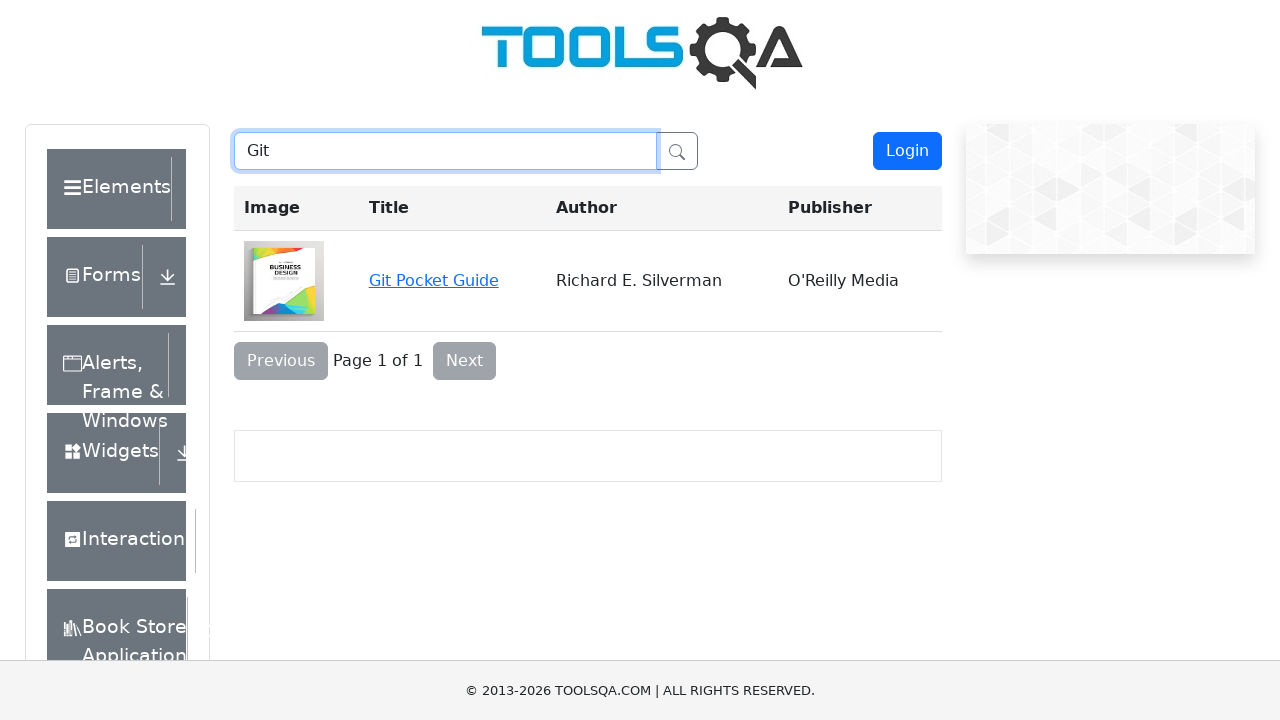

Verified that search results contain 'Git' in book titles
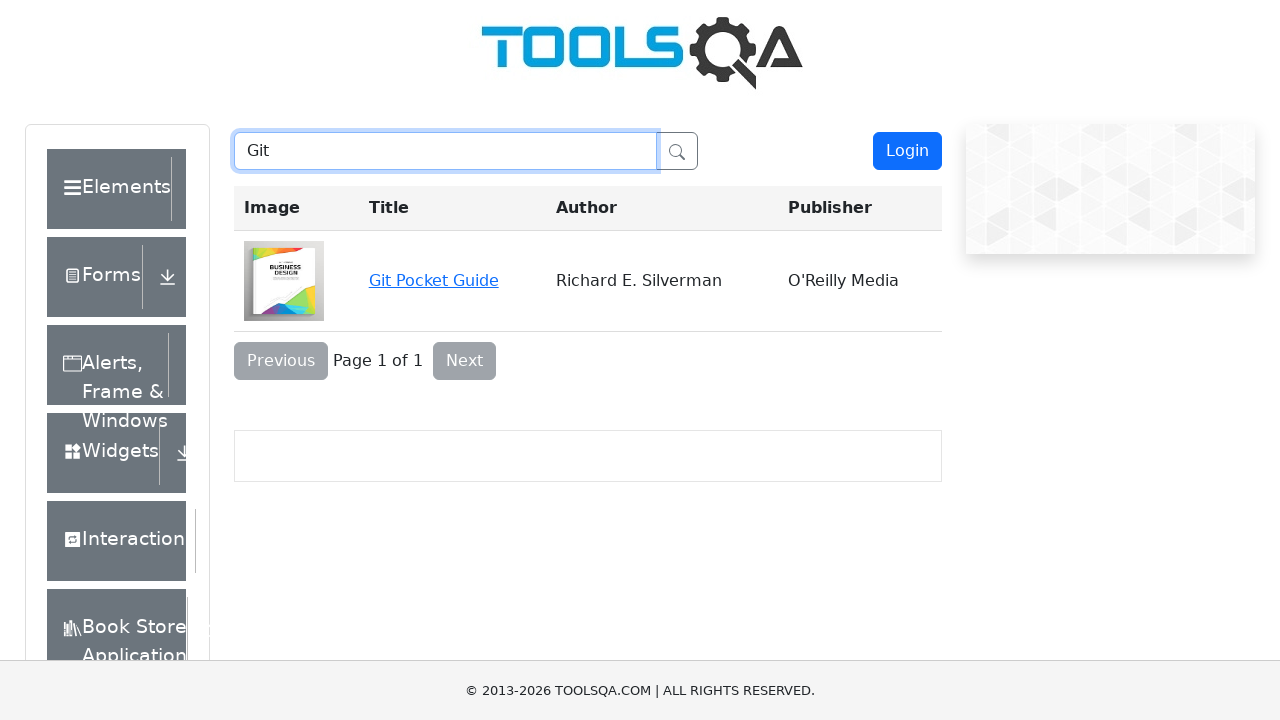

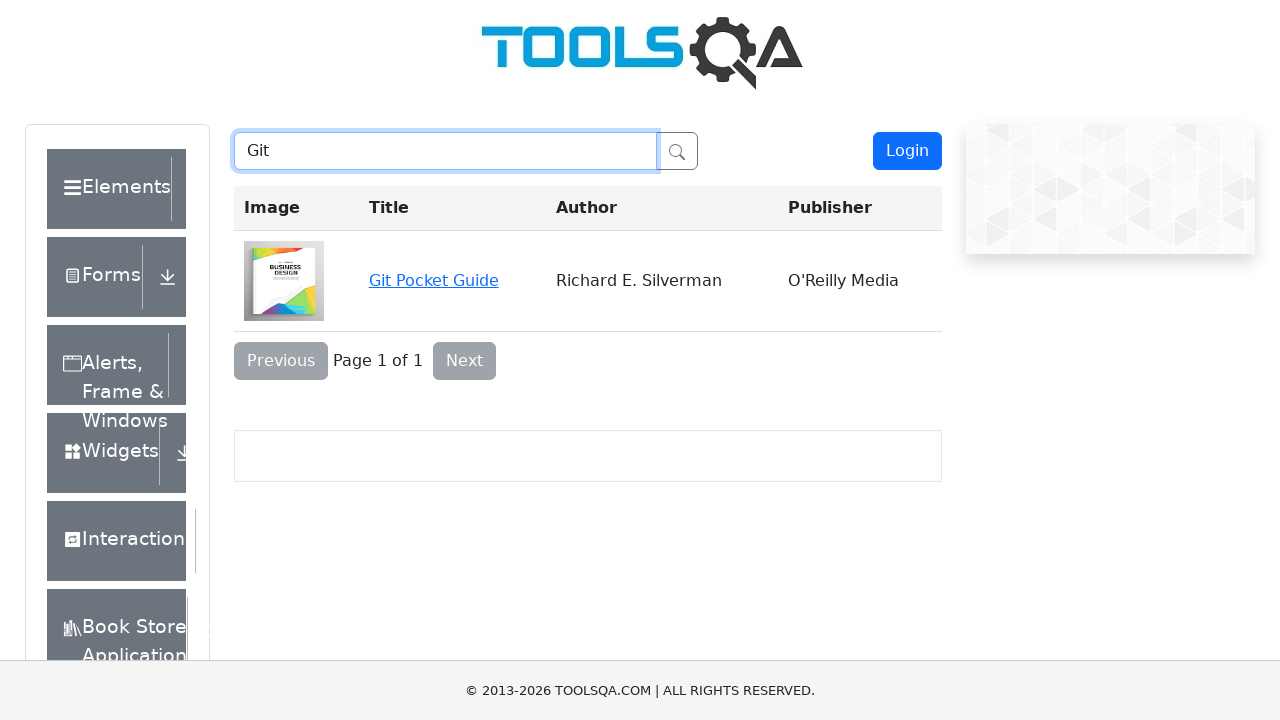